Tests email validation by entering an invalid email and submitting the form to check if the field is marked as invalid

Starting URL: https://demoqa.com/text-box

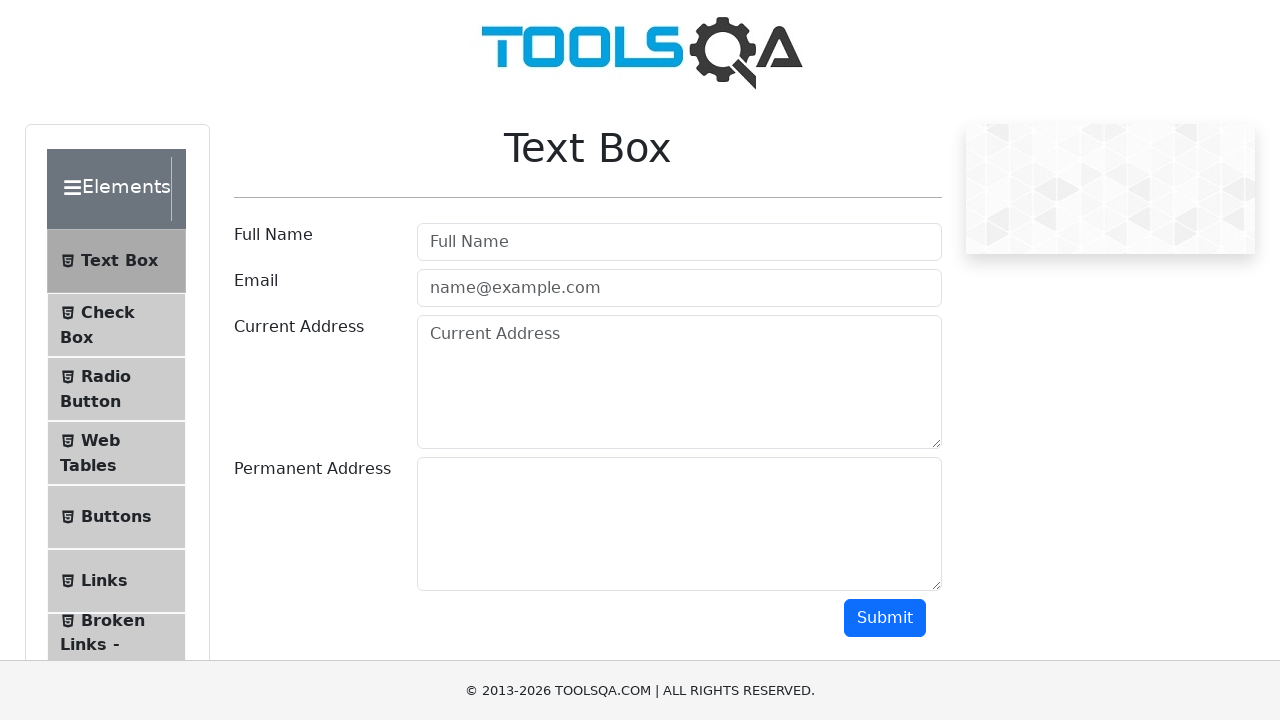

Filled email field with invalid value 'm' on #userEmail
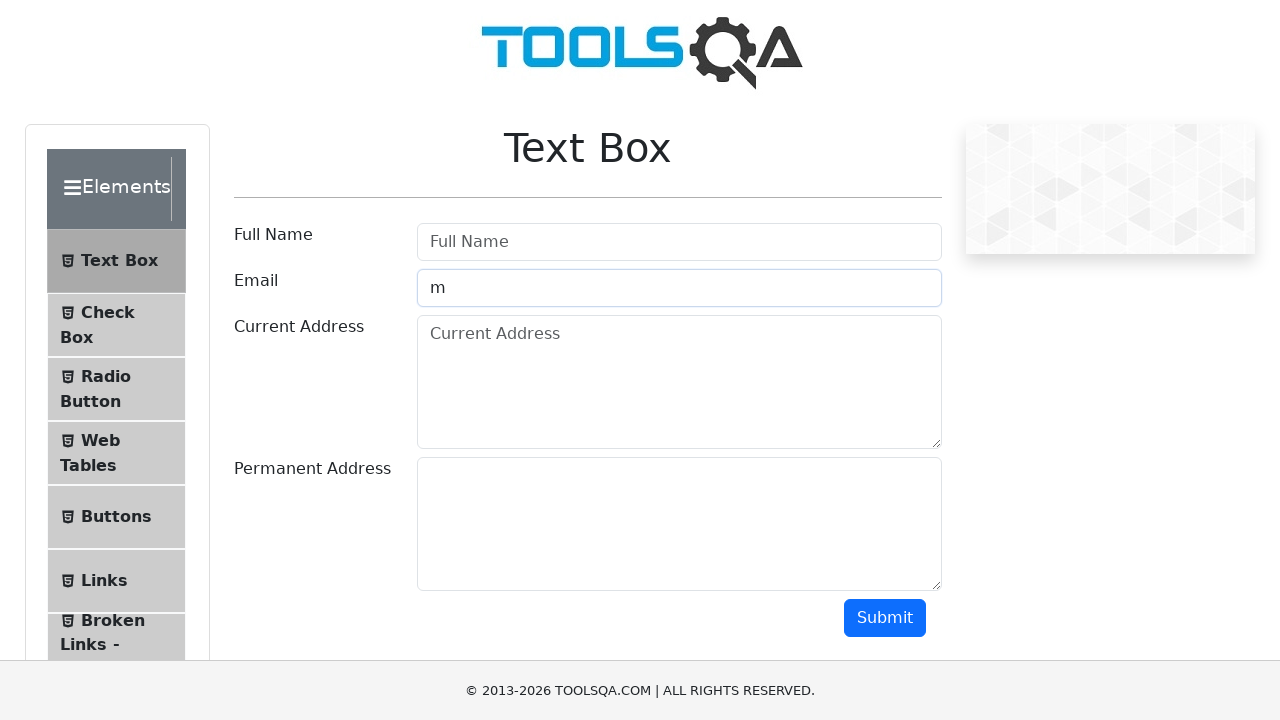

Scrolled down 800 pixels to reveal submit button
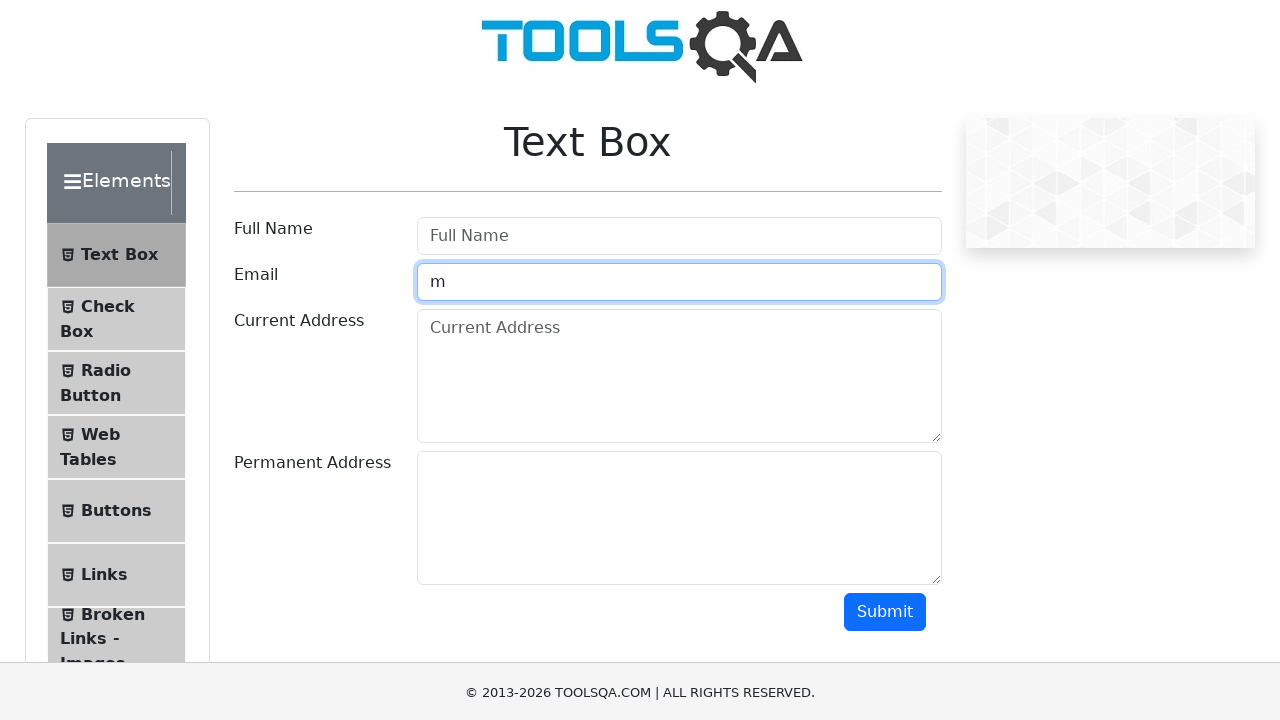

Clicked submit button to submit form with invalid email at (885, 360) on #submit
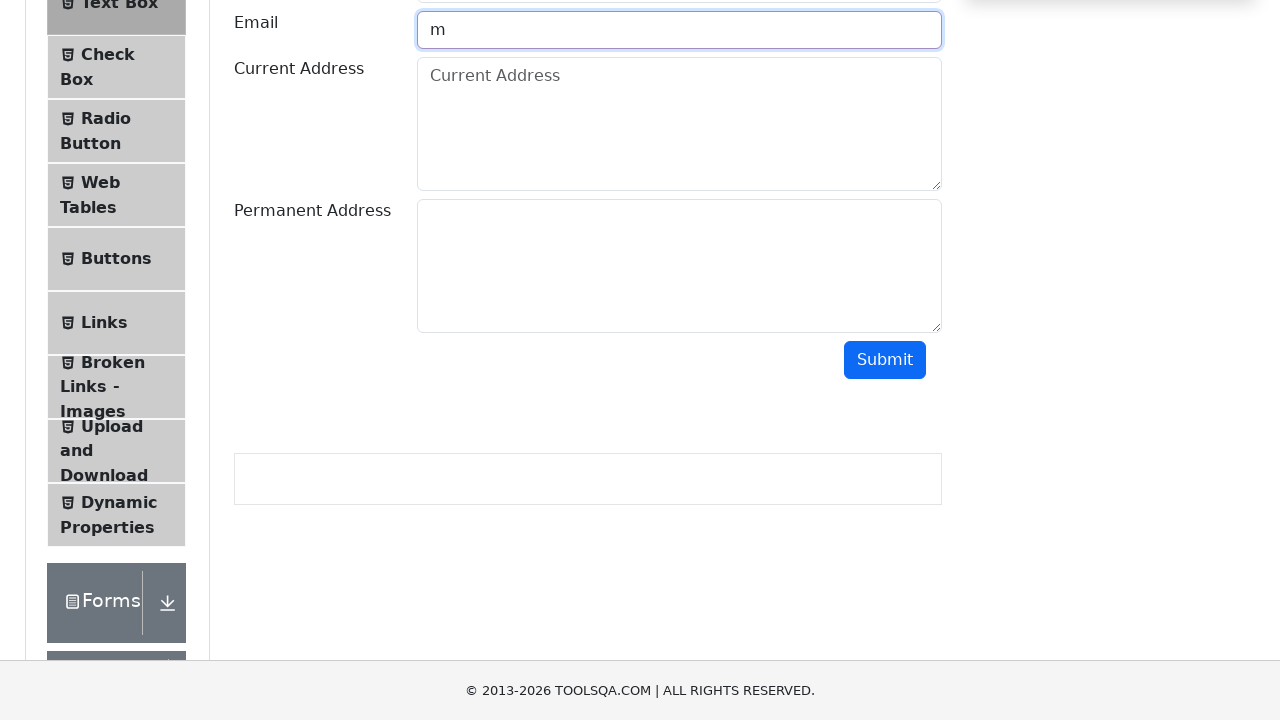

Email field marked with error class indicating validation failure
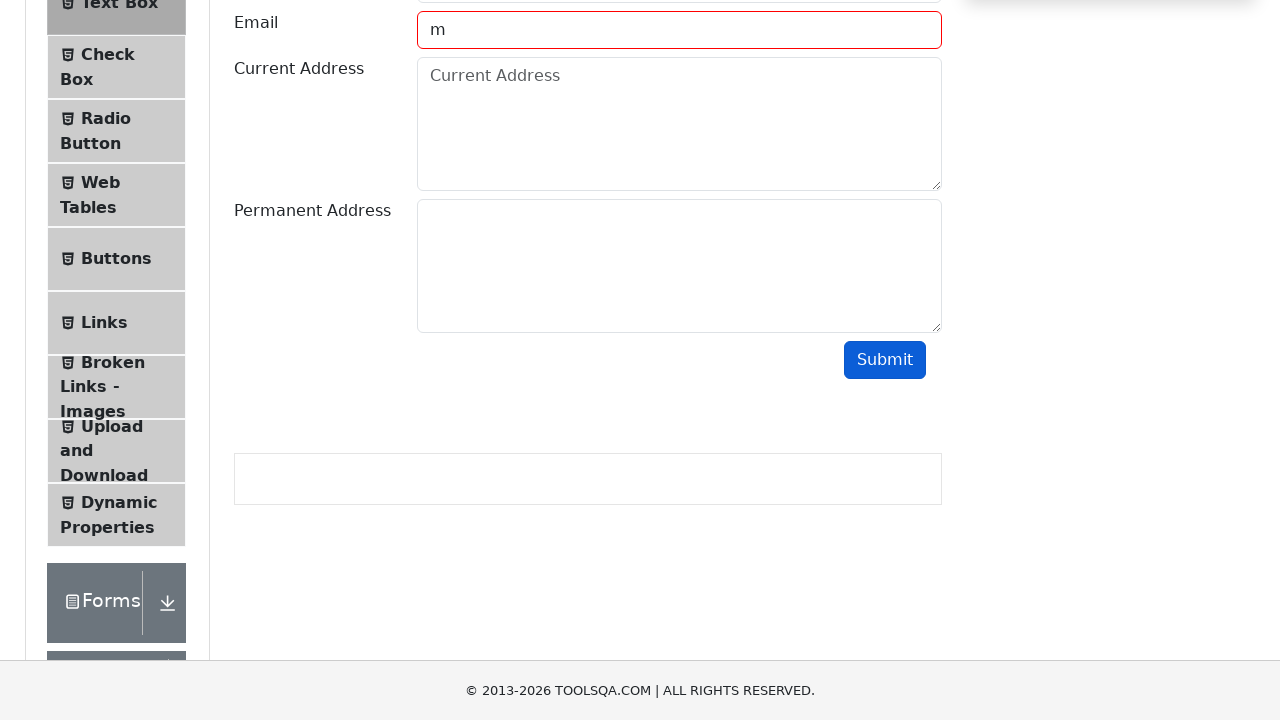

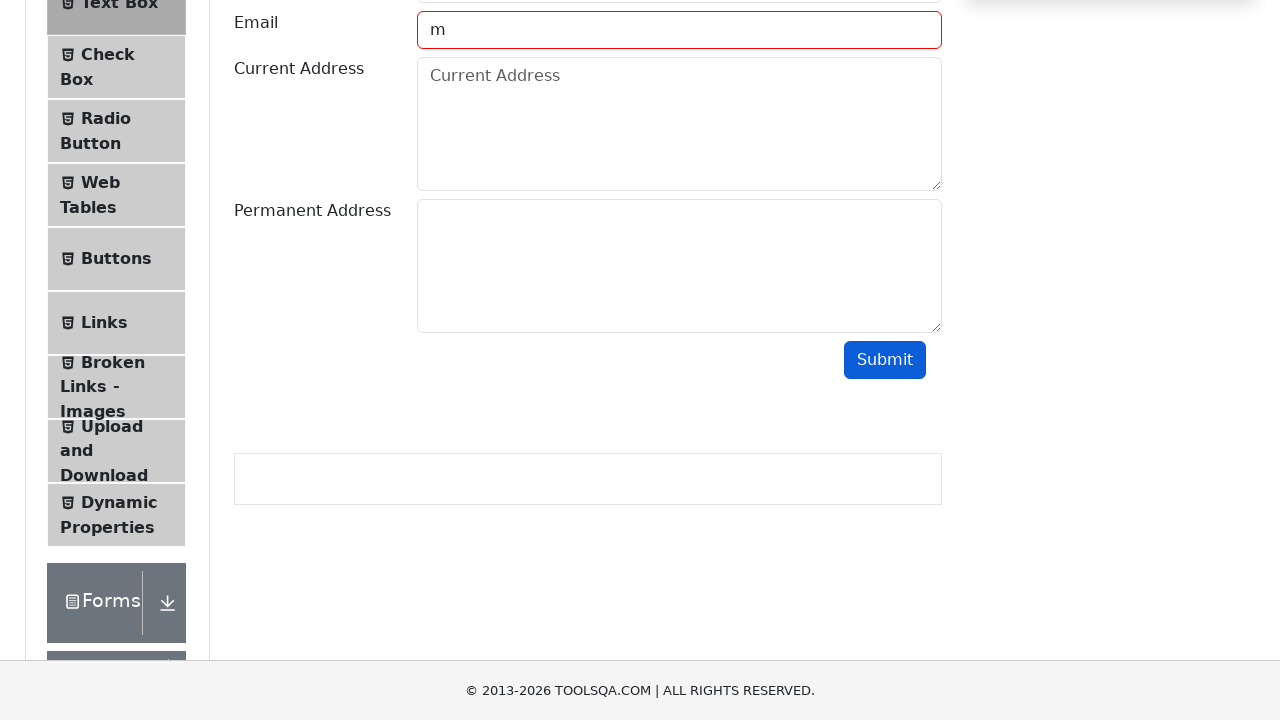